Tests basic alert notification by clicking button to trigger alert and accepting it

Starting URL: https://demoqa.com/alerts

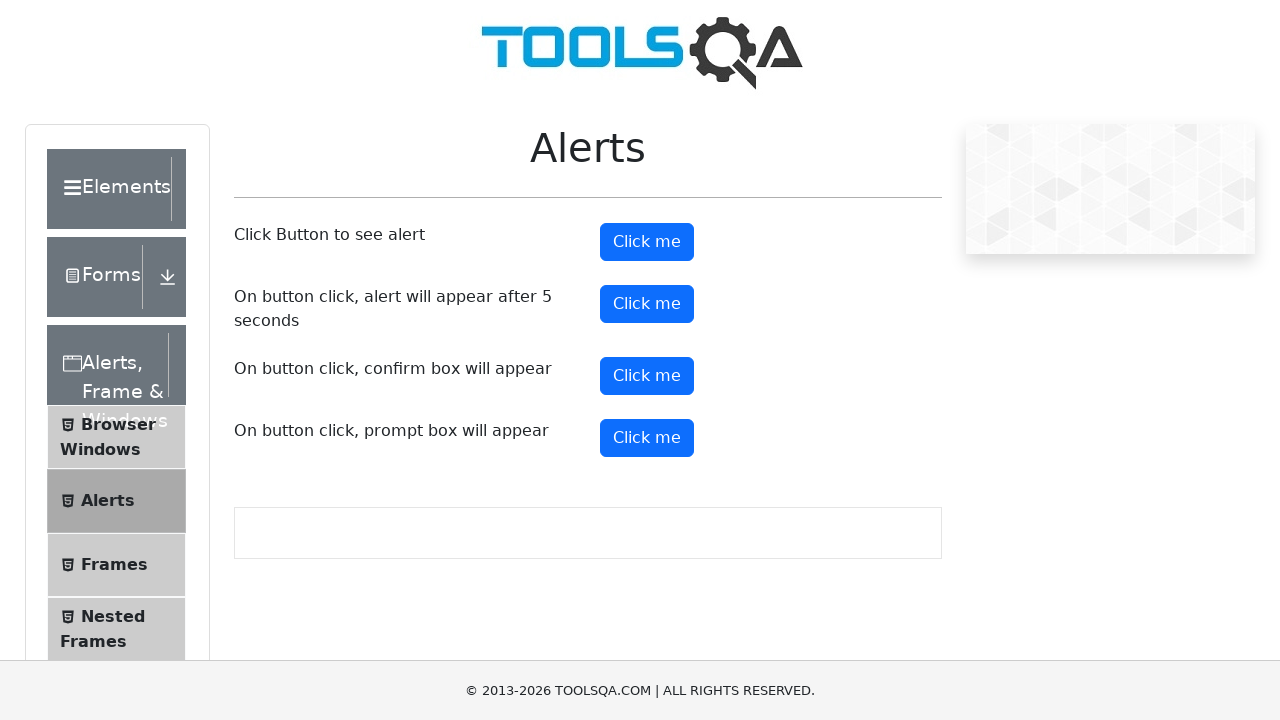

Navigated to alerts test page at https://demoqa.com/alerts
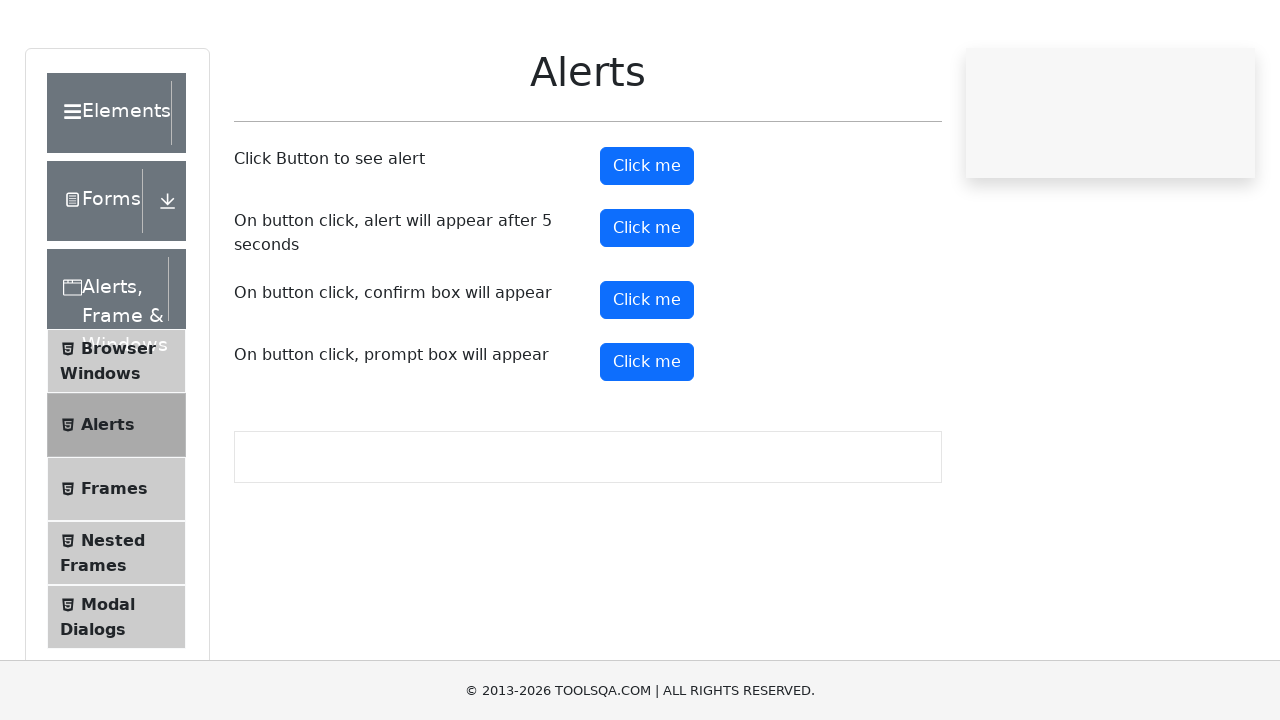

Clicked alert button to trigger alert notification at (647, 242) on #alertButton
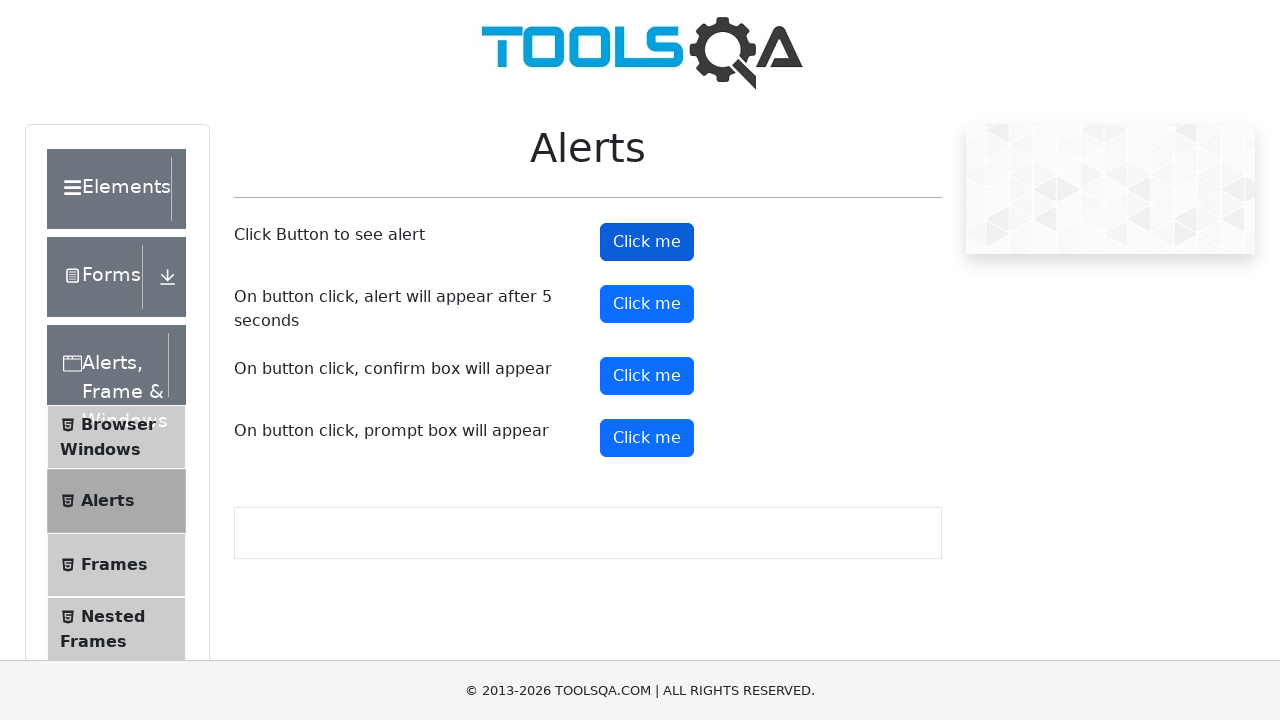

Accepted alert dialog
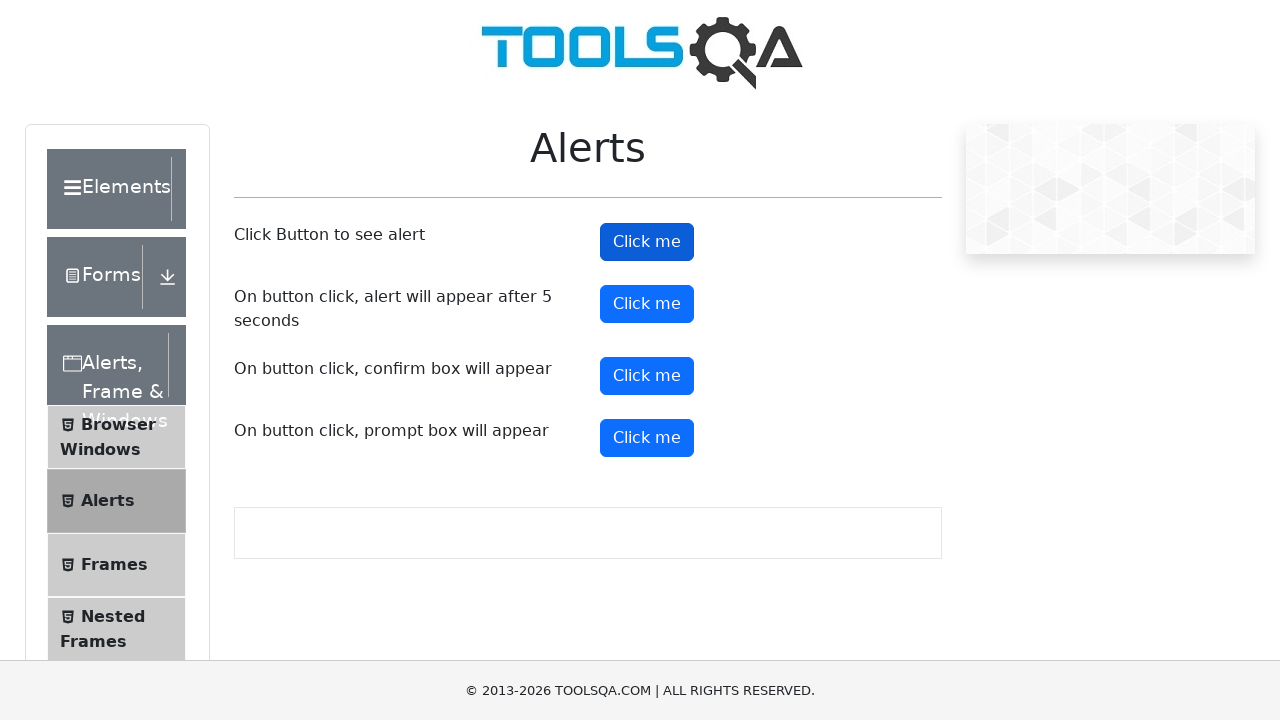

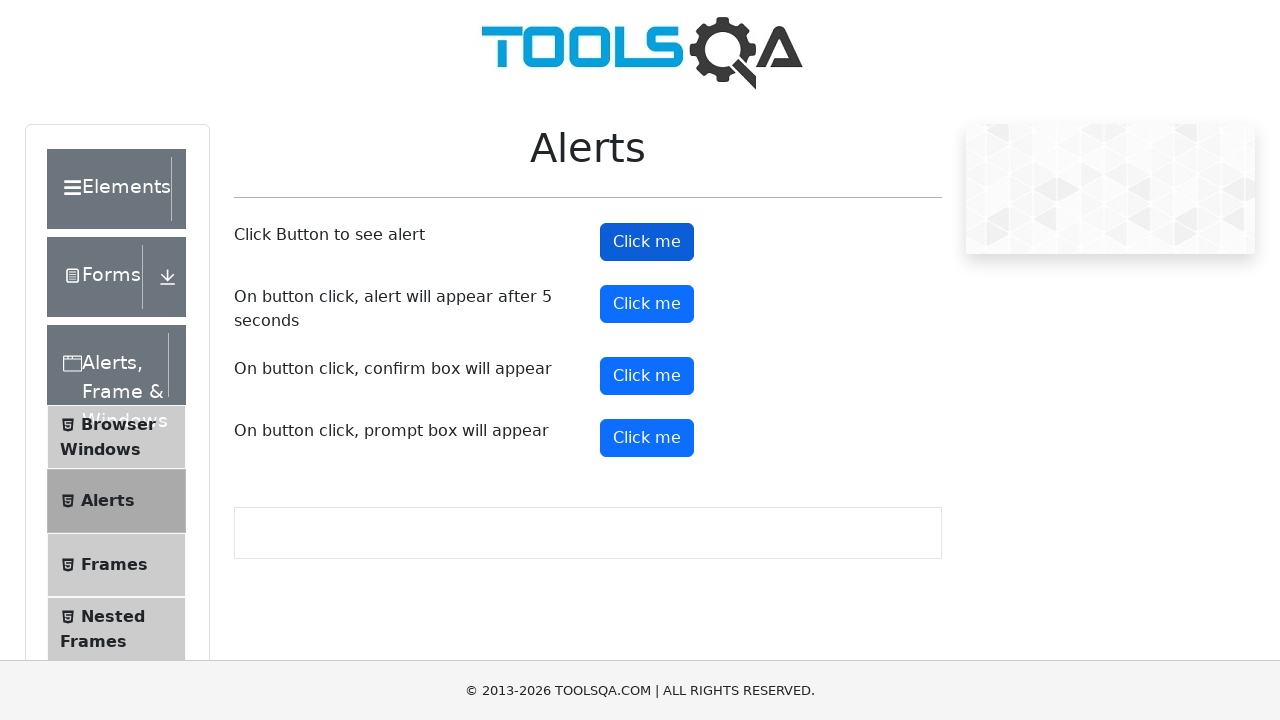